Navigates to the DemoQA website and verifies that the header logo image is displayed

Starting URL: https://demoqa.com/

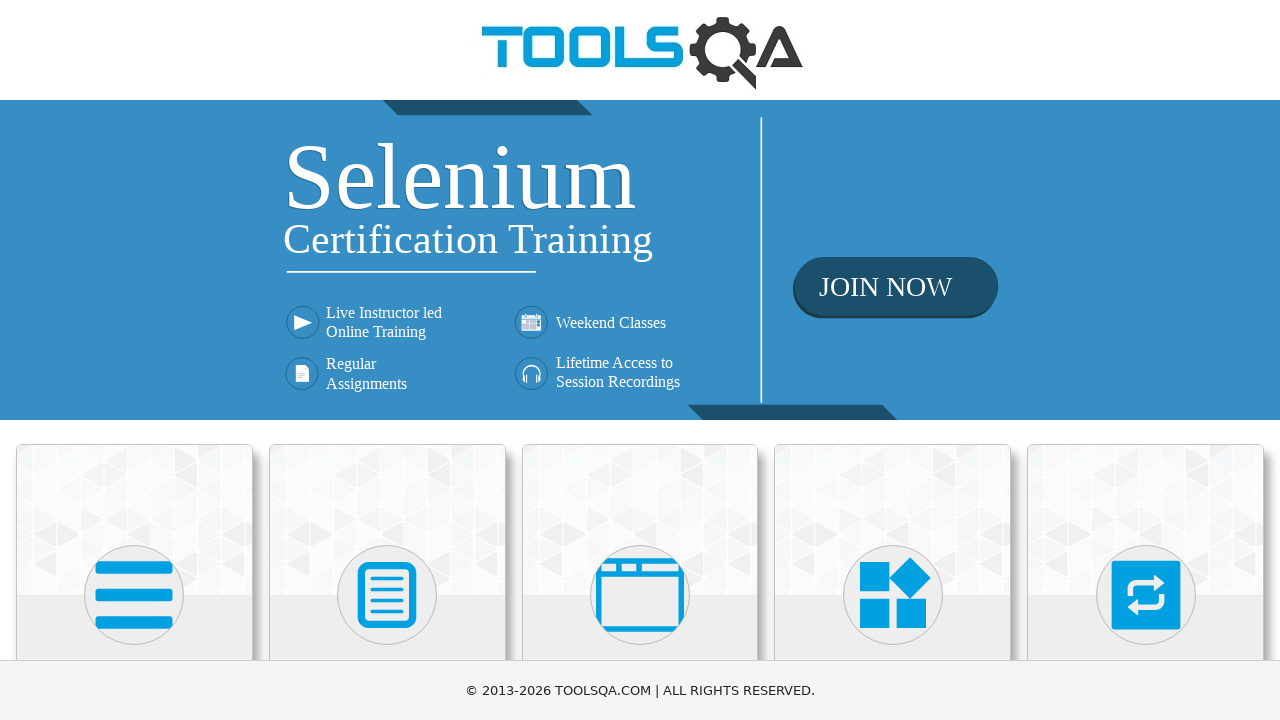

Navigated to DemoQA website
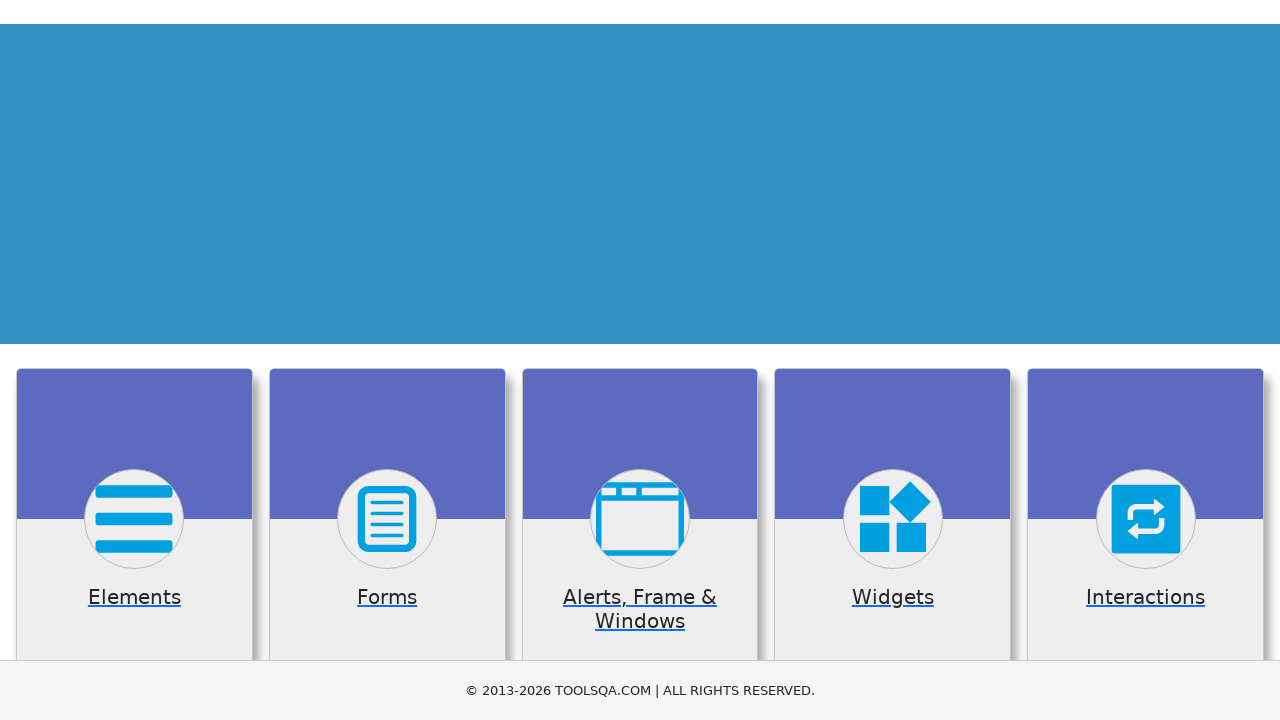

Located header logo image element
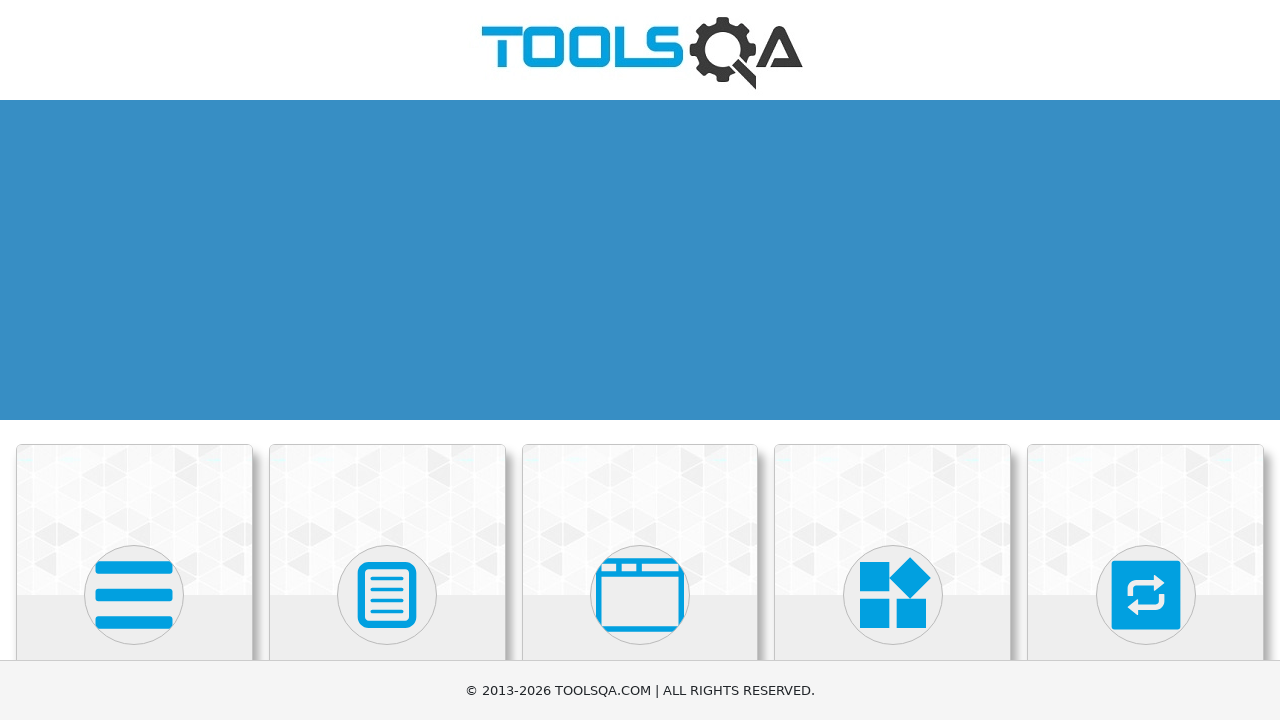

Verified that header logo image is displayed
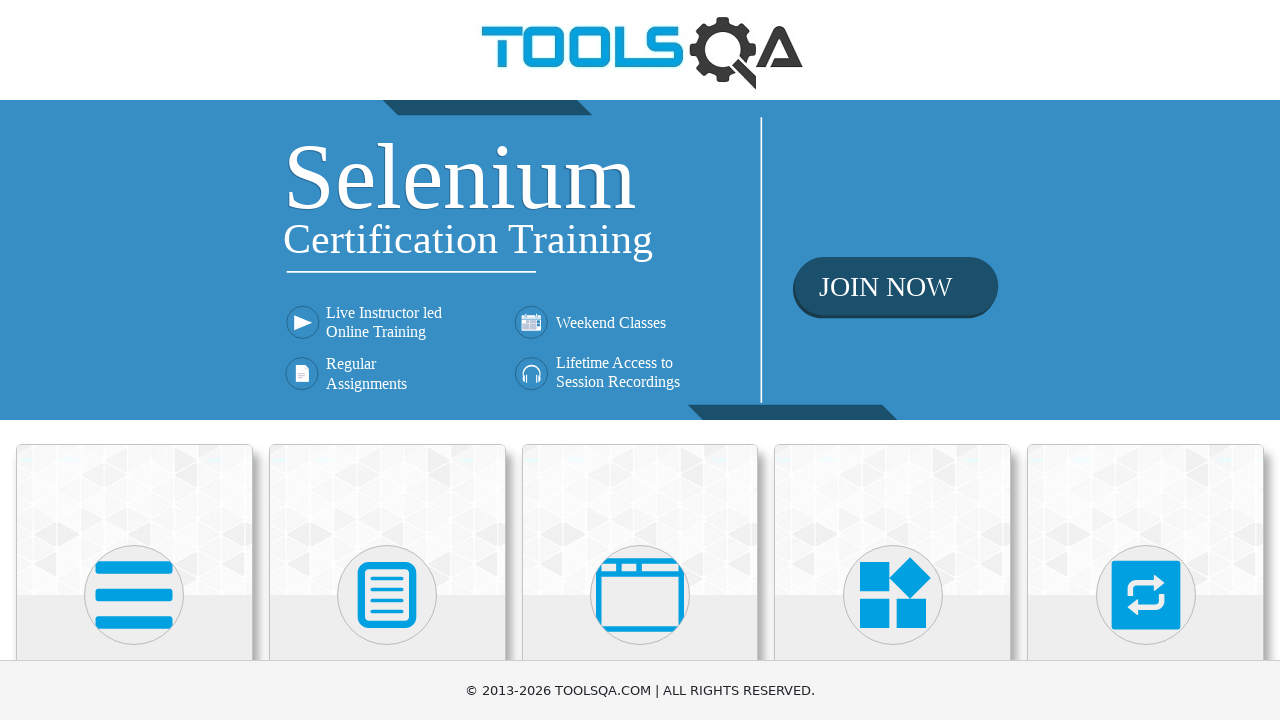

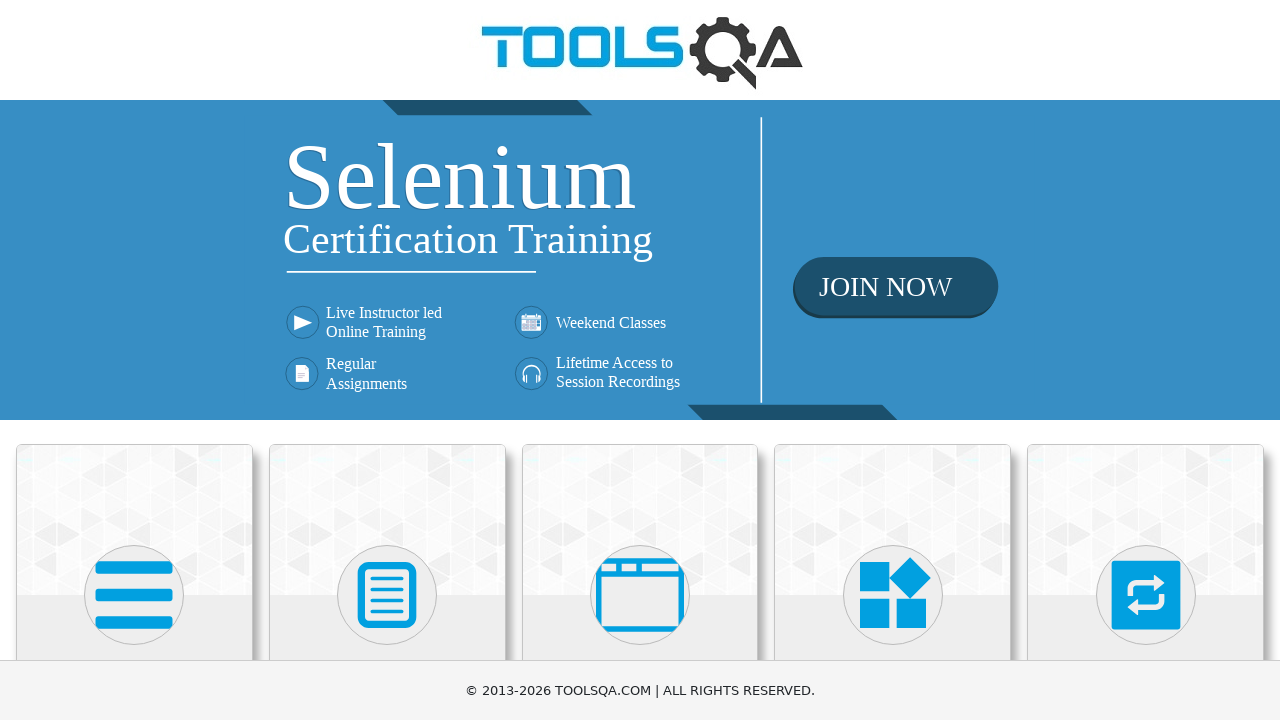